Tests a flight ticket fare calculator by filling in distance, departure date, service class, number of tickets, and extra baggage, then clicking calculate and verifying the result appears

Starting URL: https://muntasir101.github.io/Ticket-Fare/

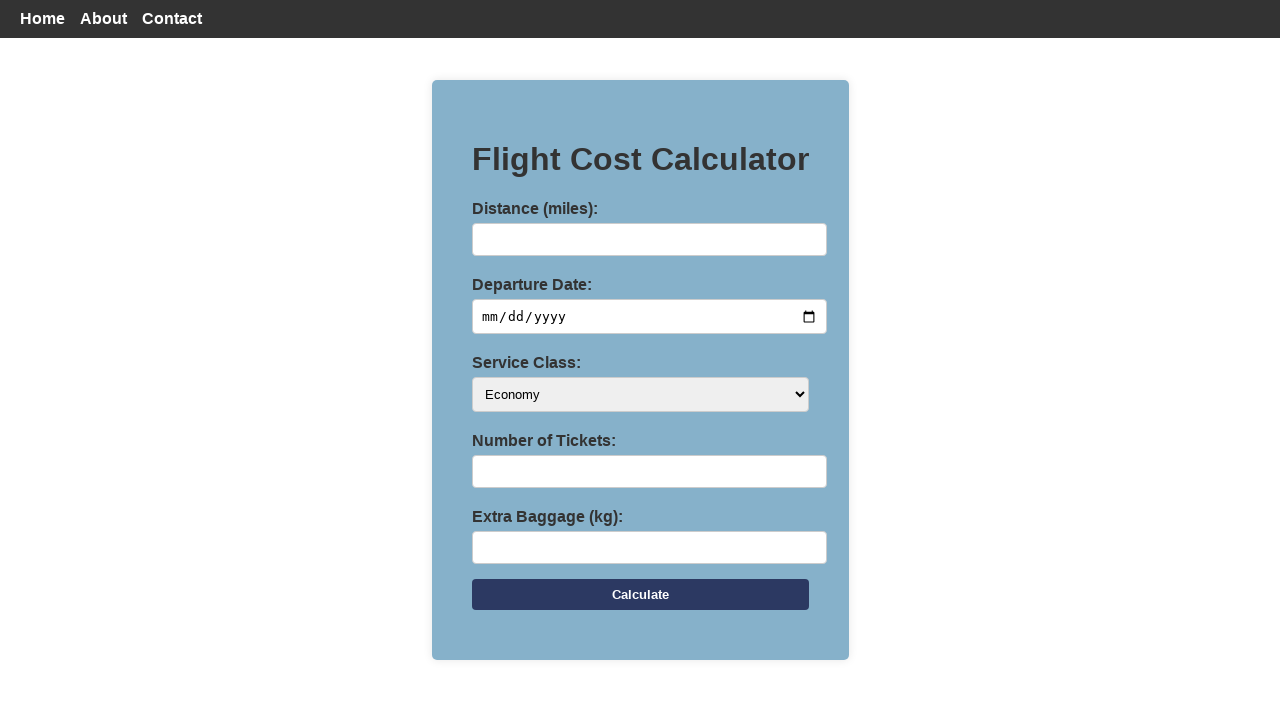

Distance input field appeared
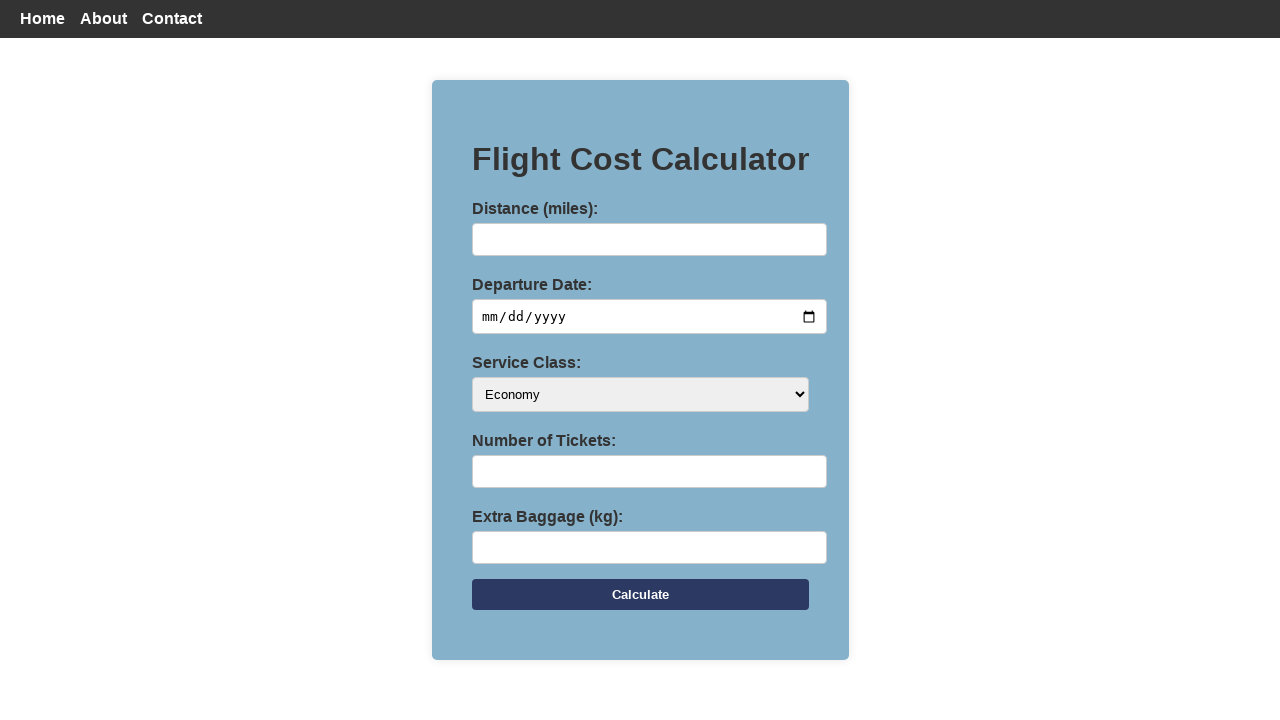

Filled distance field with '500' on input#distance
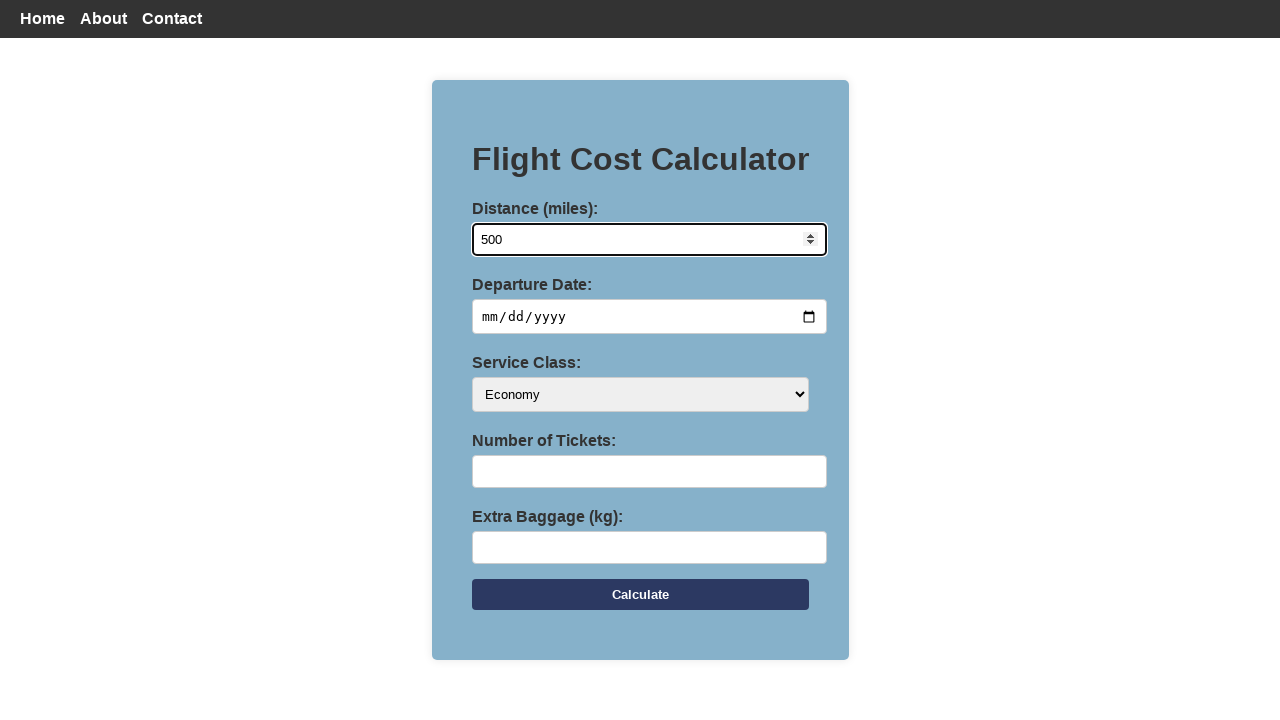

Filled departure date with '2026-03-02' on input#departureDate
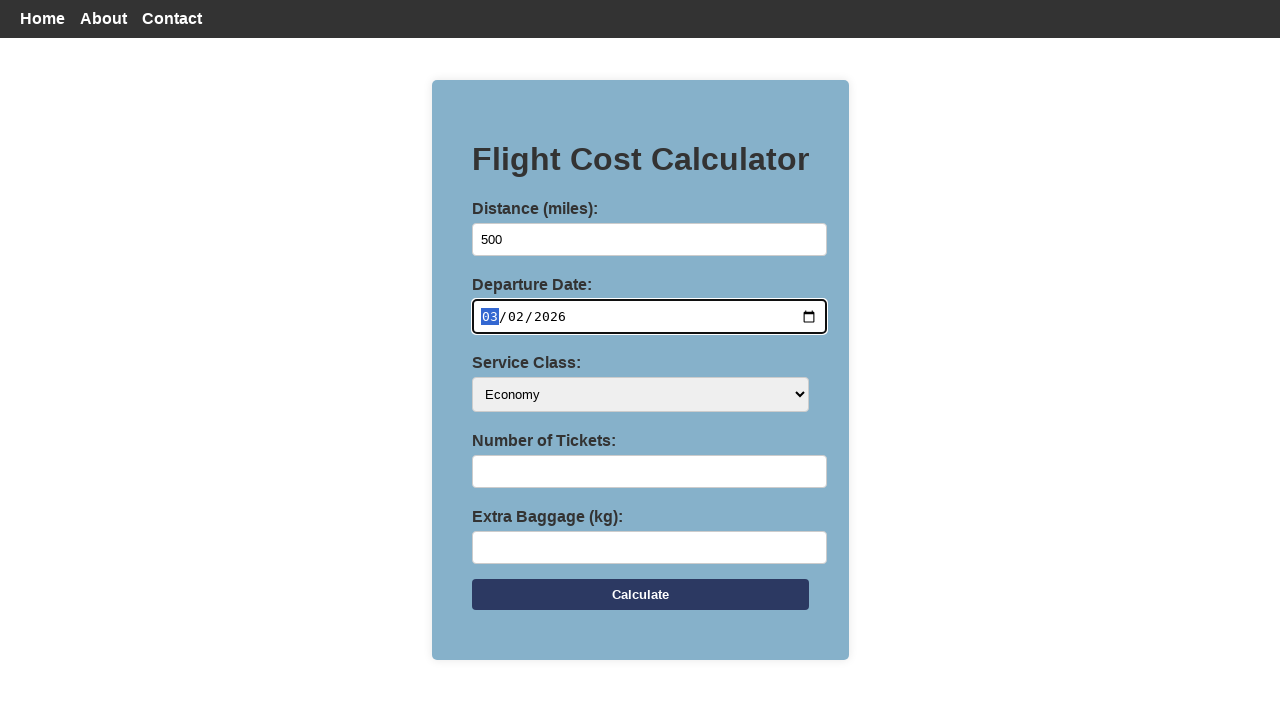

Selected 'economy' service class on select#serviceClass
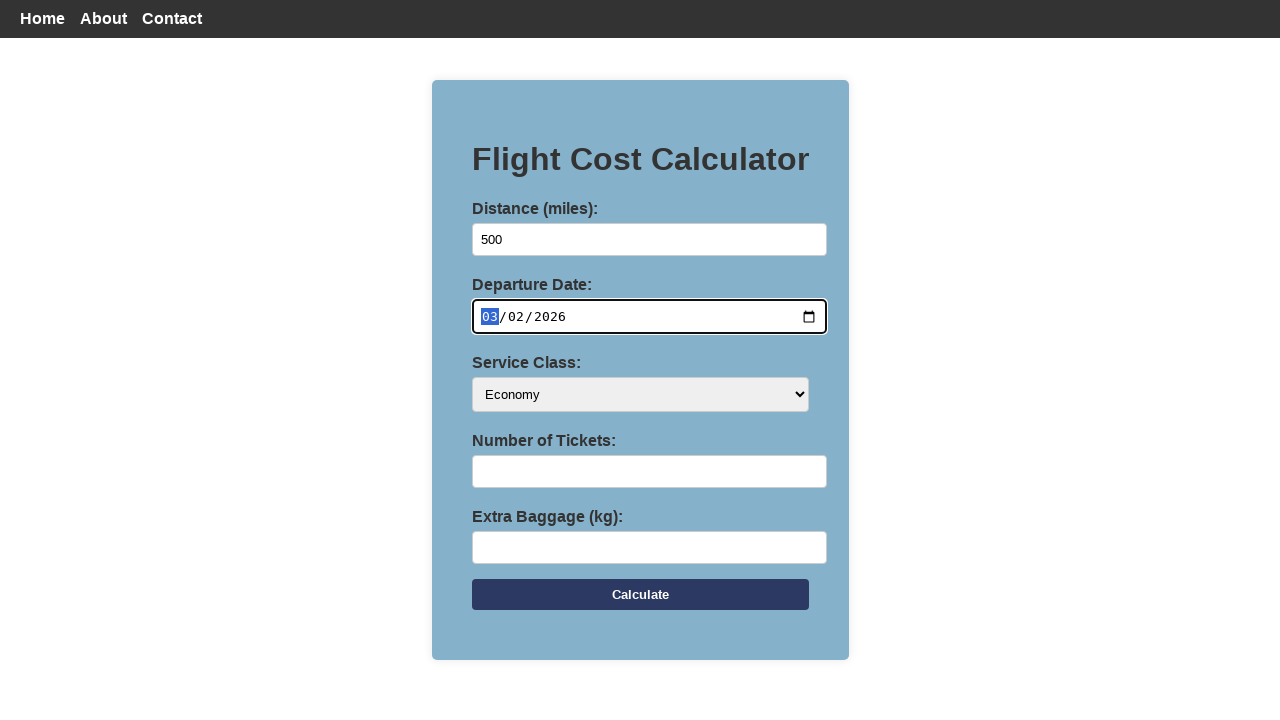

Filled number of tickets with '2' on input#numberOfTickets
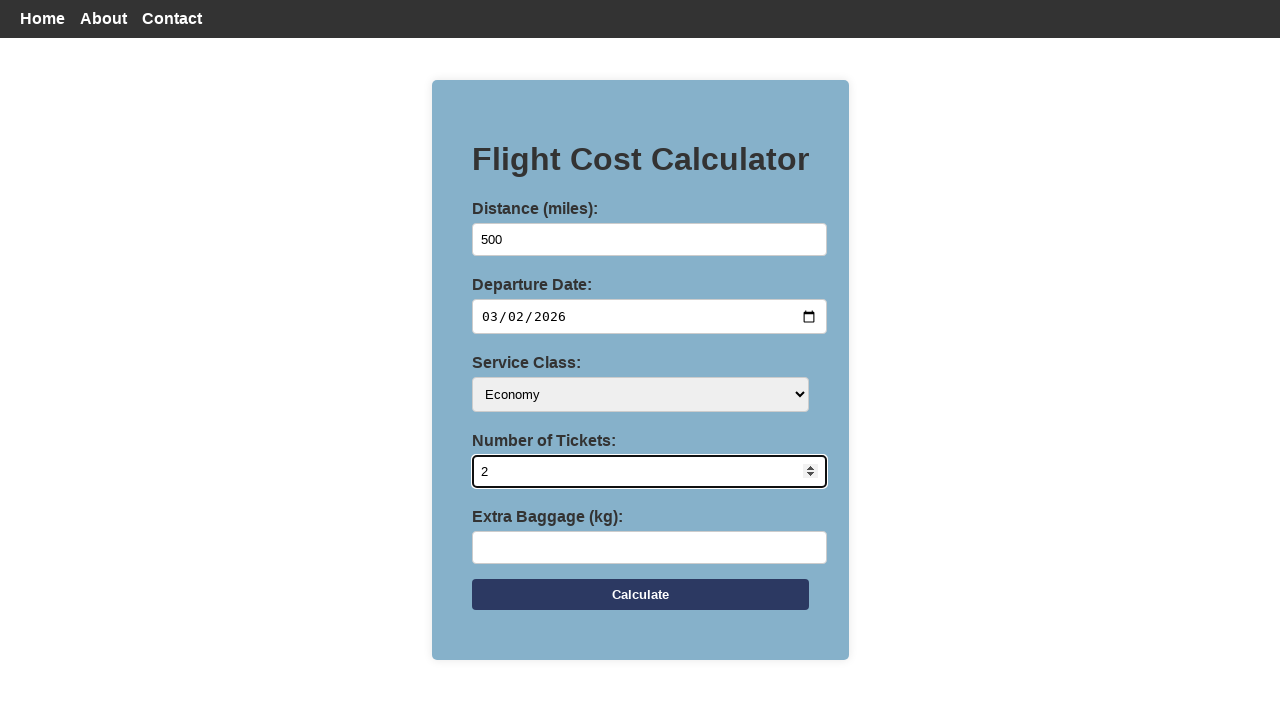

Filled extra baggage weight with '10' on input#extraBaggage
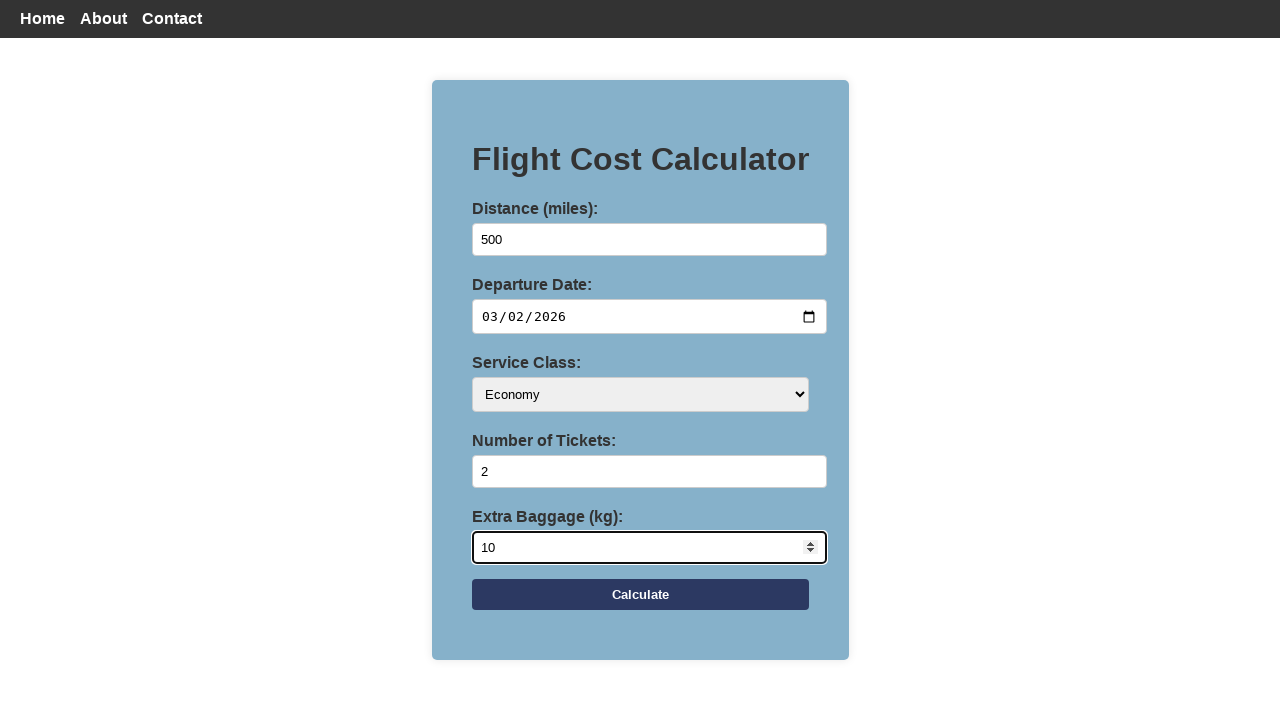

Clicked calculate button at (640, 595) on form#flightForm > button[type='button']
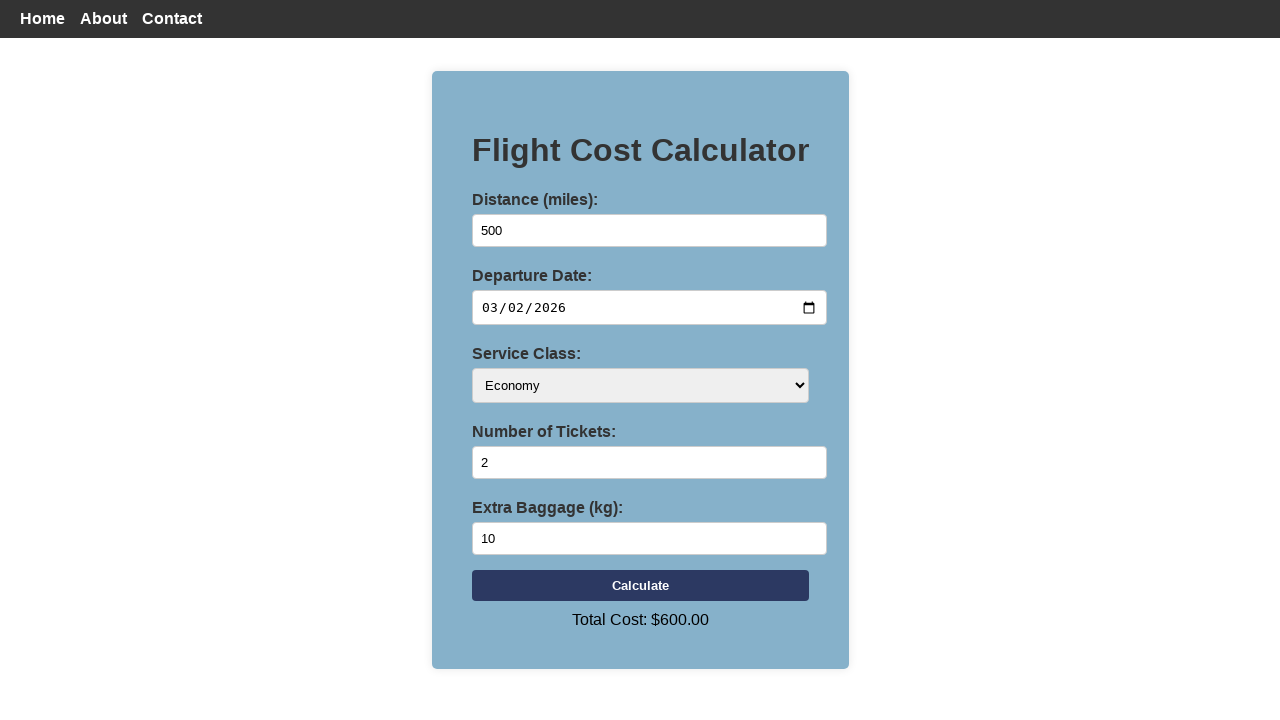

Fare calculation result appeared
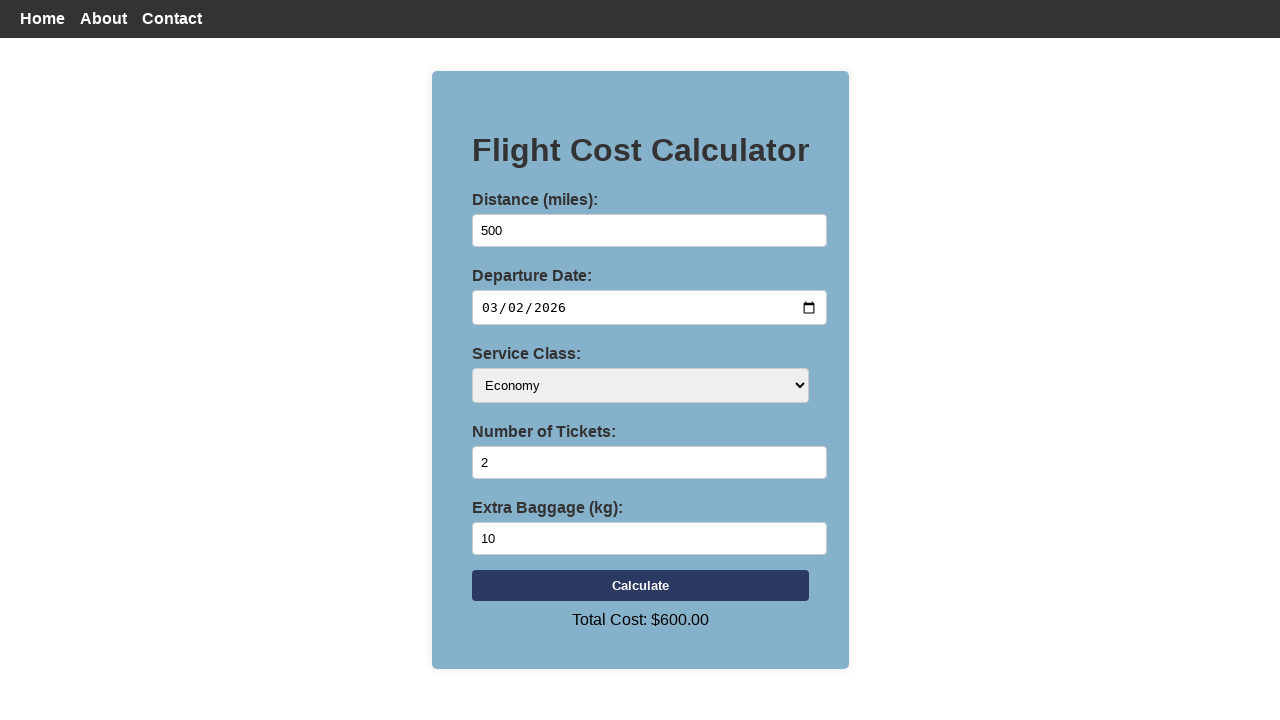

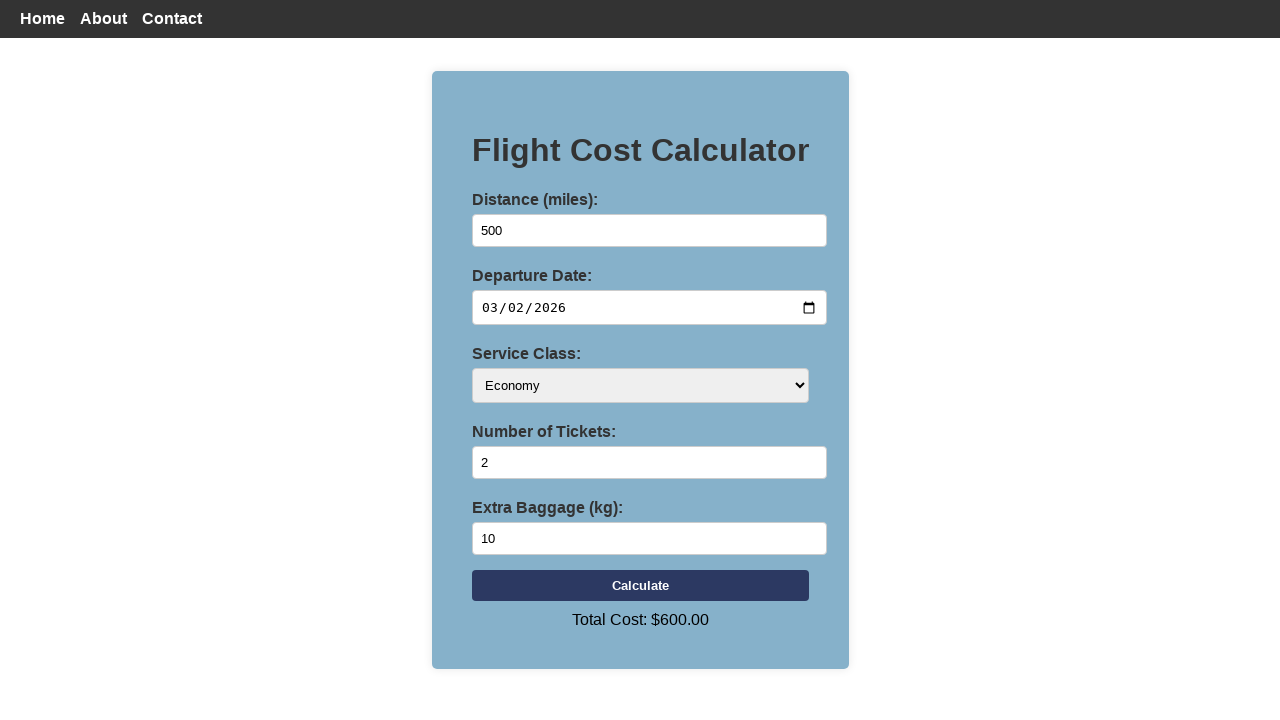